Tests keyboard action detection by navigating to keyboard section and simulating a key press

Starting URL: https://demoapps.qspiders.com/

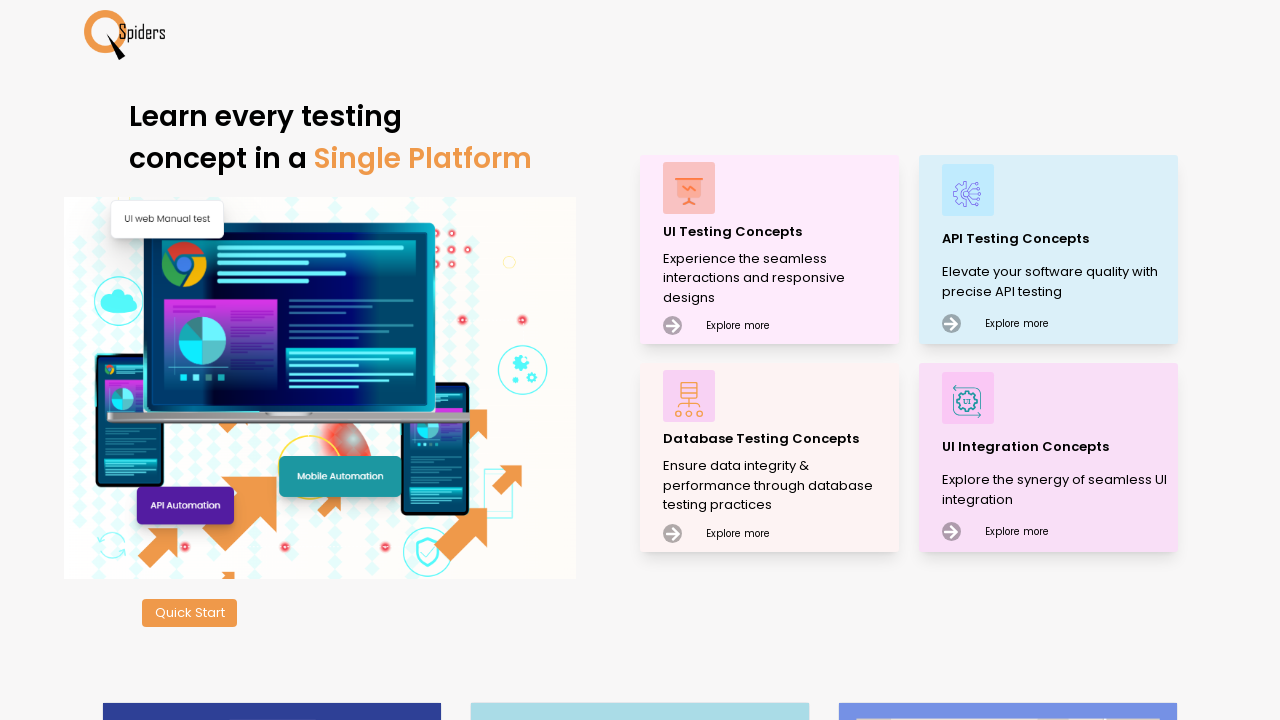

Clicked 'Explore more' button to access keyboard section at (738, 323) on (//div[text()='Explore more'])[1]
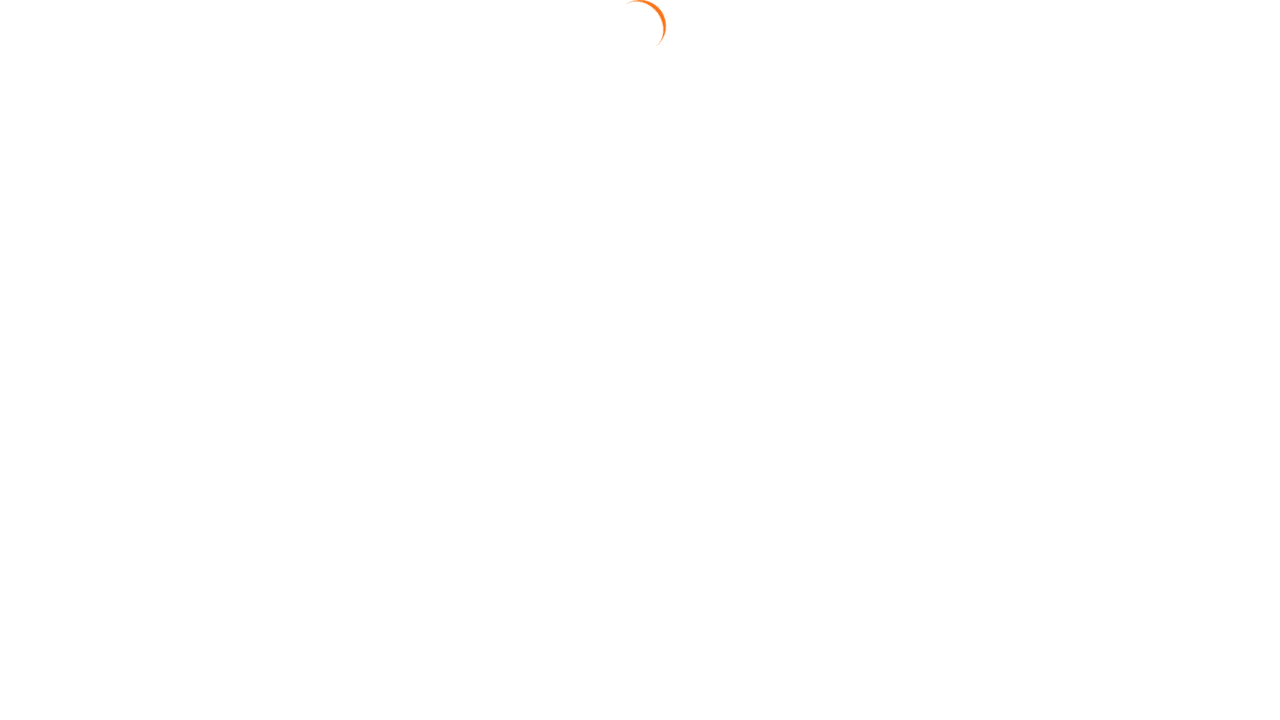

Clicked 'Keyboard Actions' section at (78, 696) on xpath=//section[text()='Keyboard Actions']
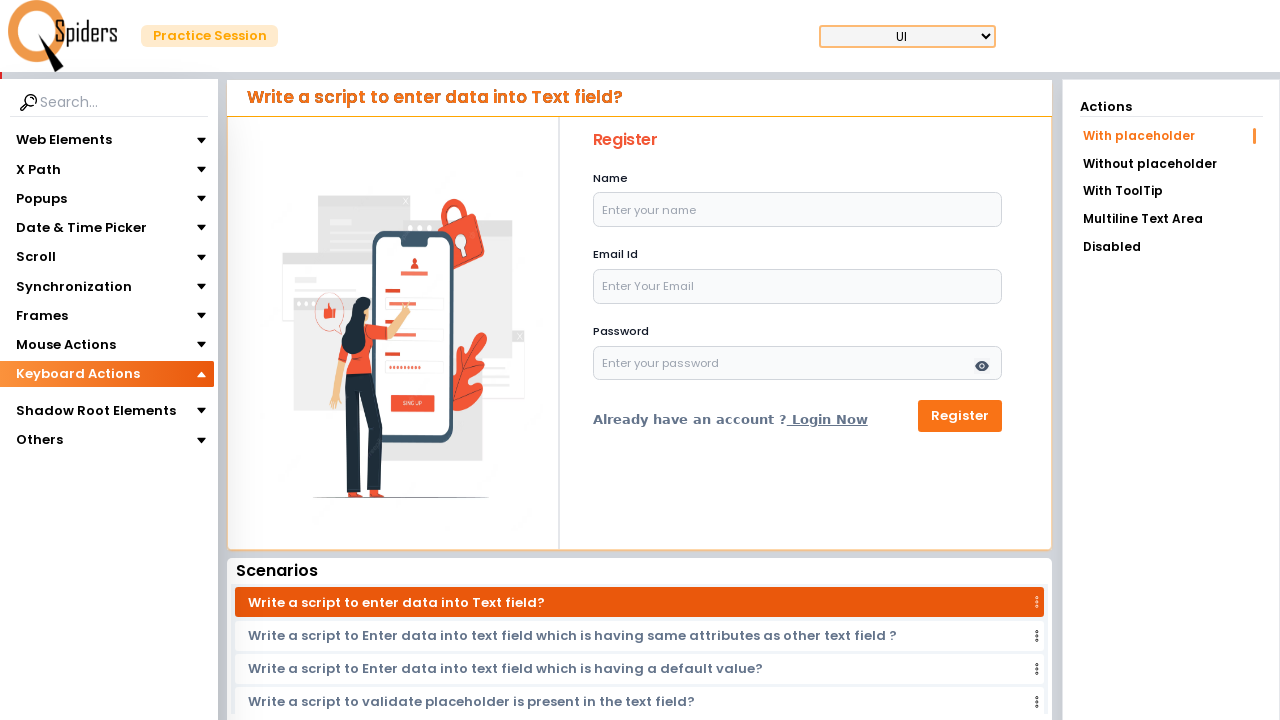

Clicked 'Keyboard' subsection at (51, 402) on xpath=//section[text()='Keyboard']
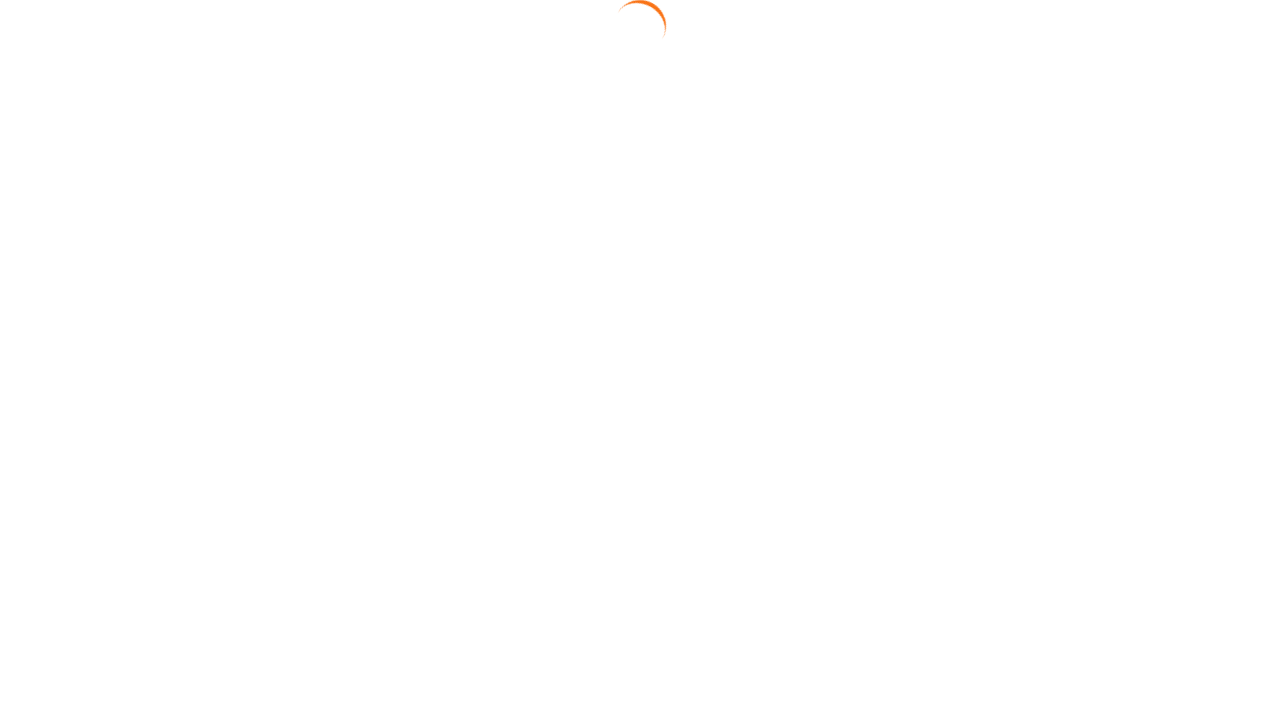

Clicked input field to focus it at (644, 251) on xpath=//input[@name='handleInput']
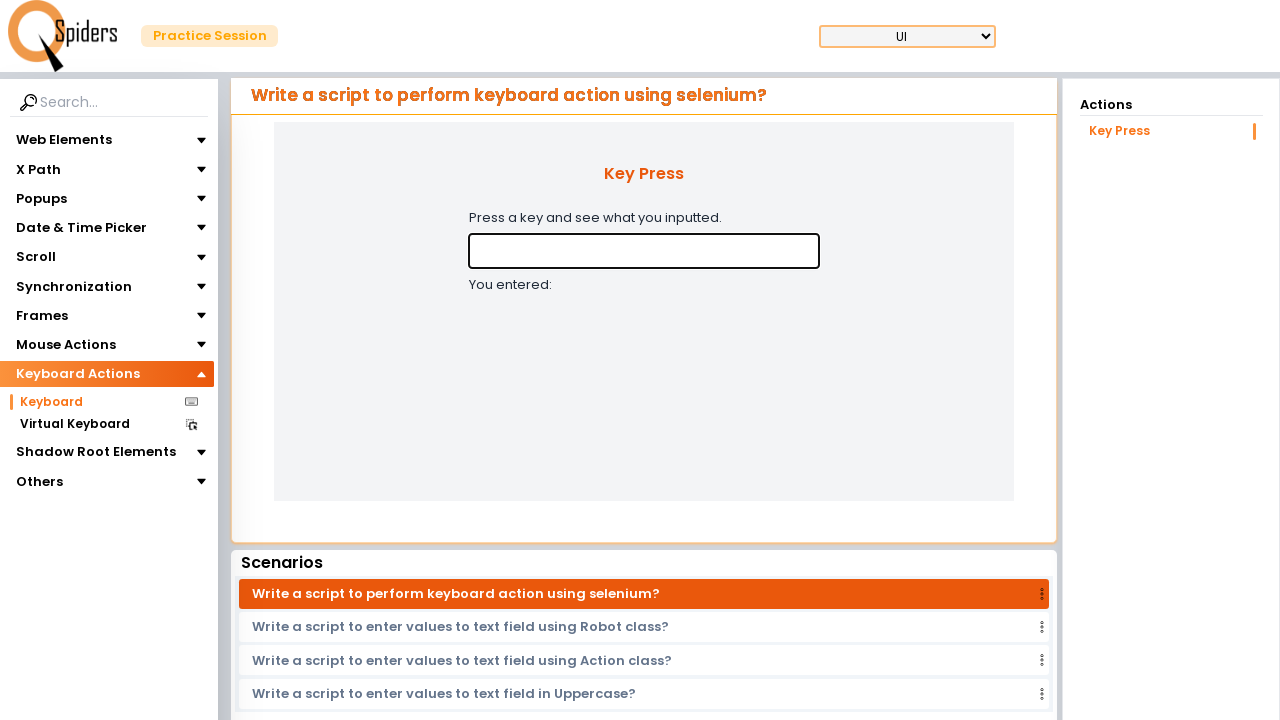

Pressed Backspace key
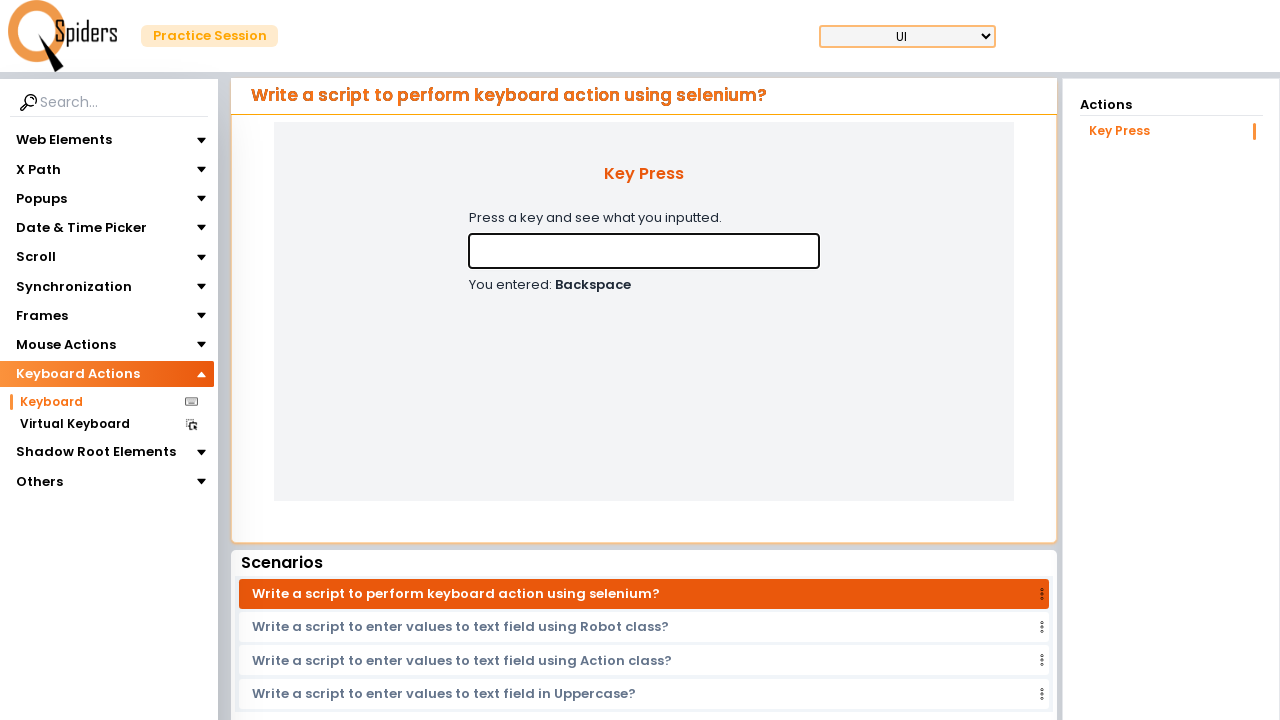

Retrieved pressed key text from display
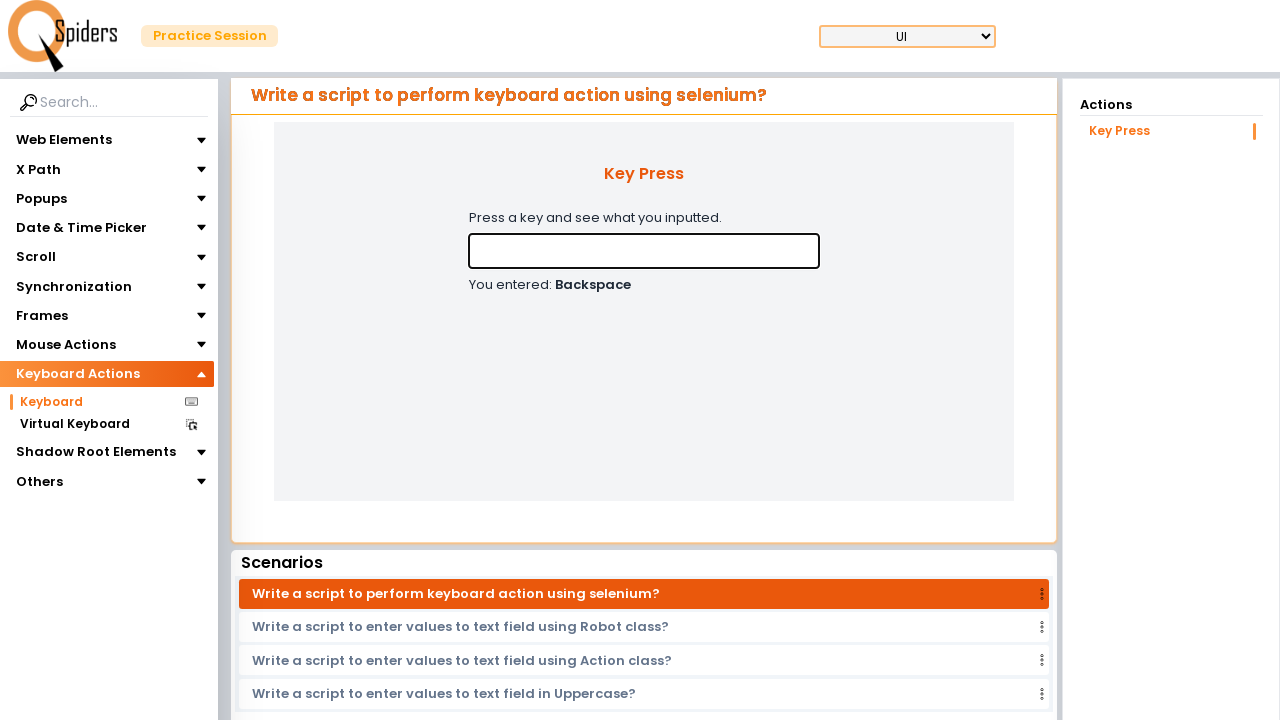

Verified that 'Backspace' was correctly detected and displayed
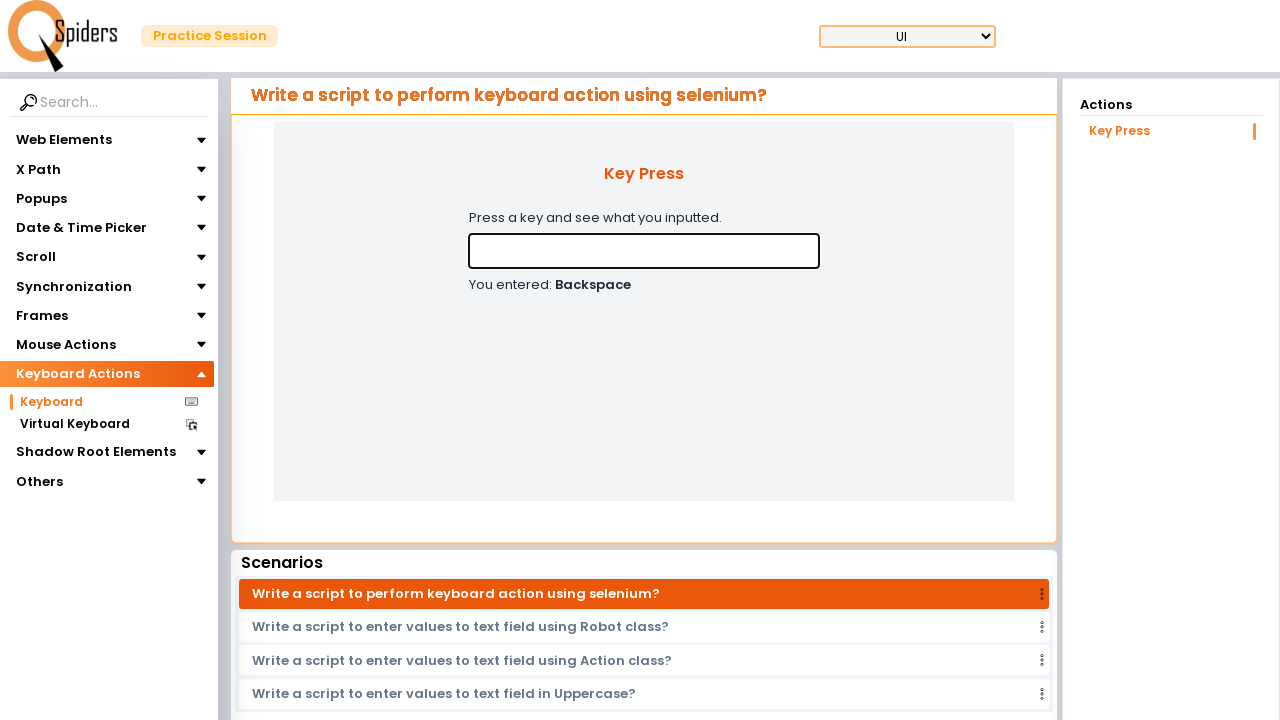

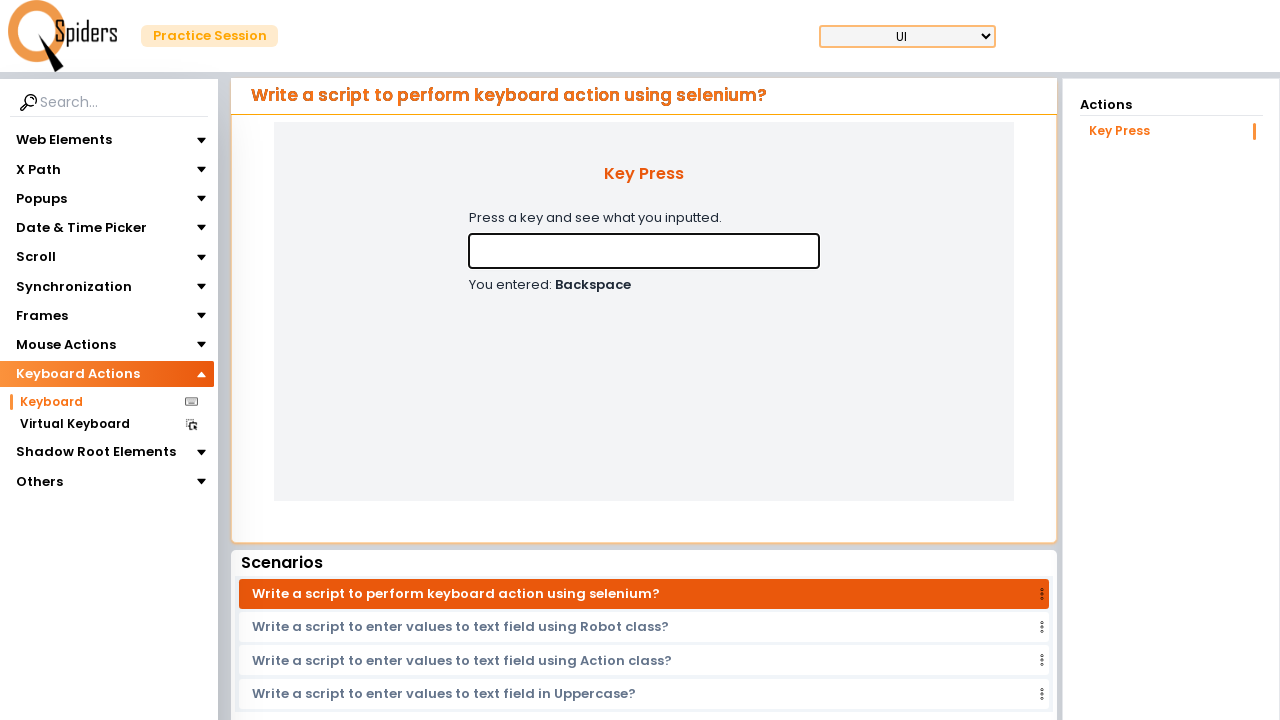